Tests unmarking items as complete by unchecking the toggle checkbox

Starting URL: https://demo.playwright.dev/todomvc

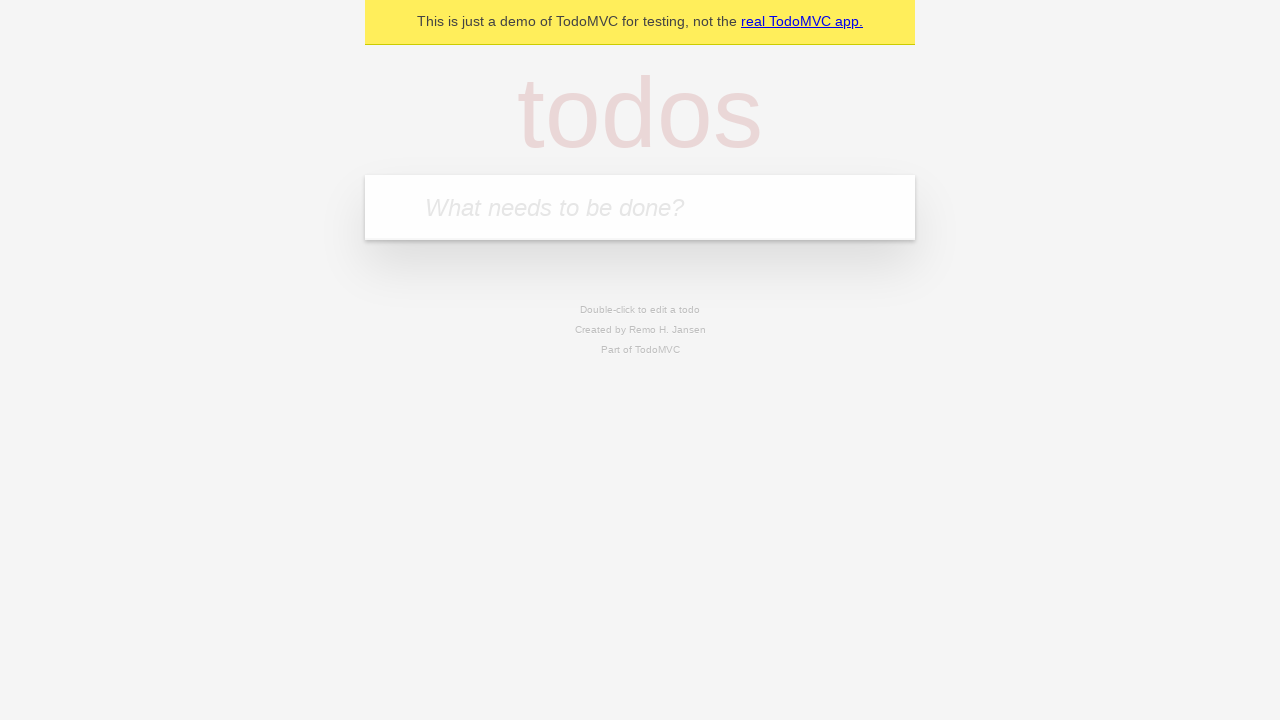

Filled new todo input with 'buy some cheese' on .new-todo
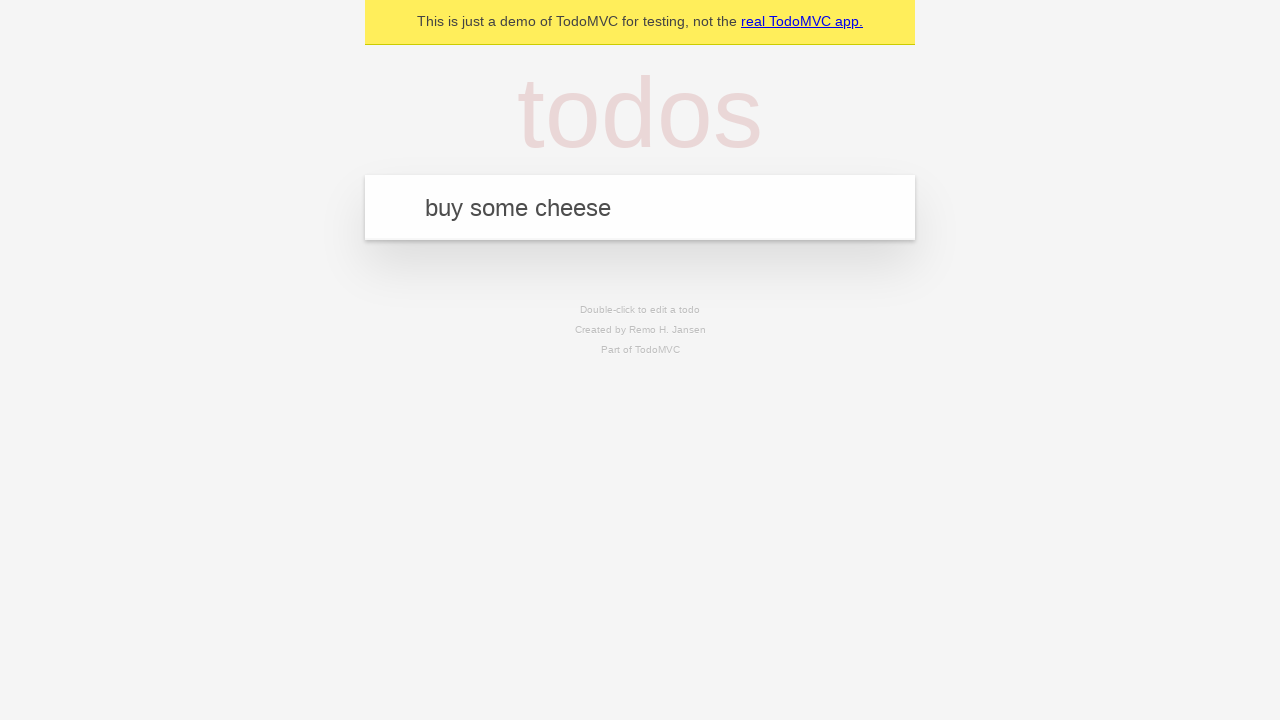

Pressed Enter to add first todo item on .new-todo
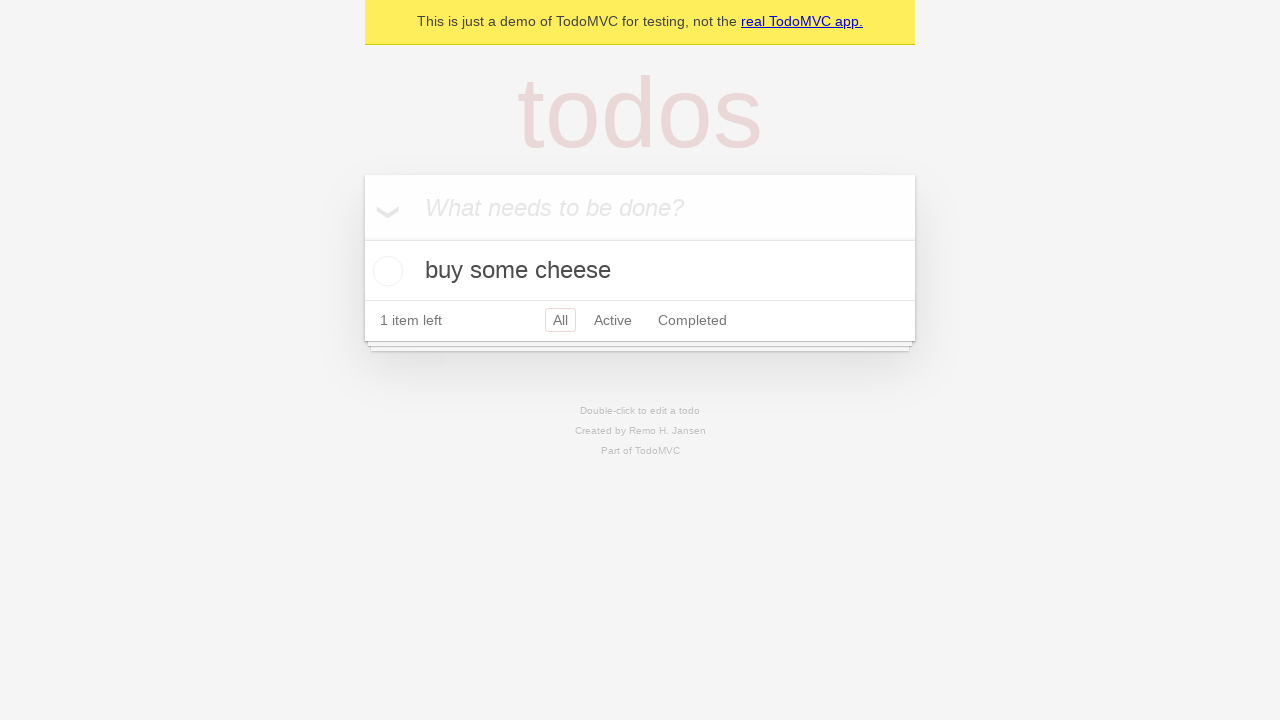

Filled new todo input with 'feed the cat' on .new-todo
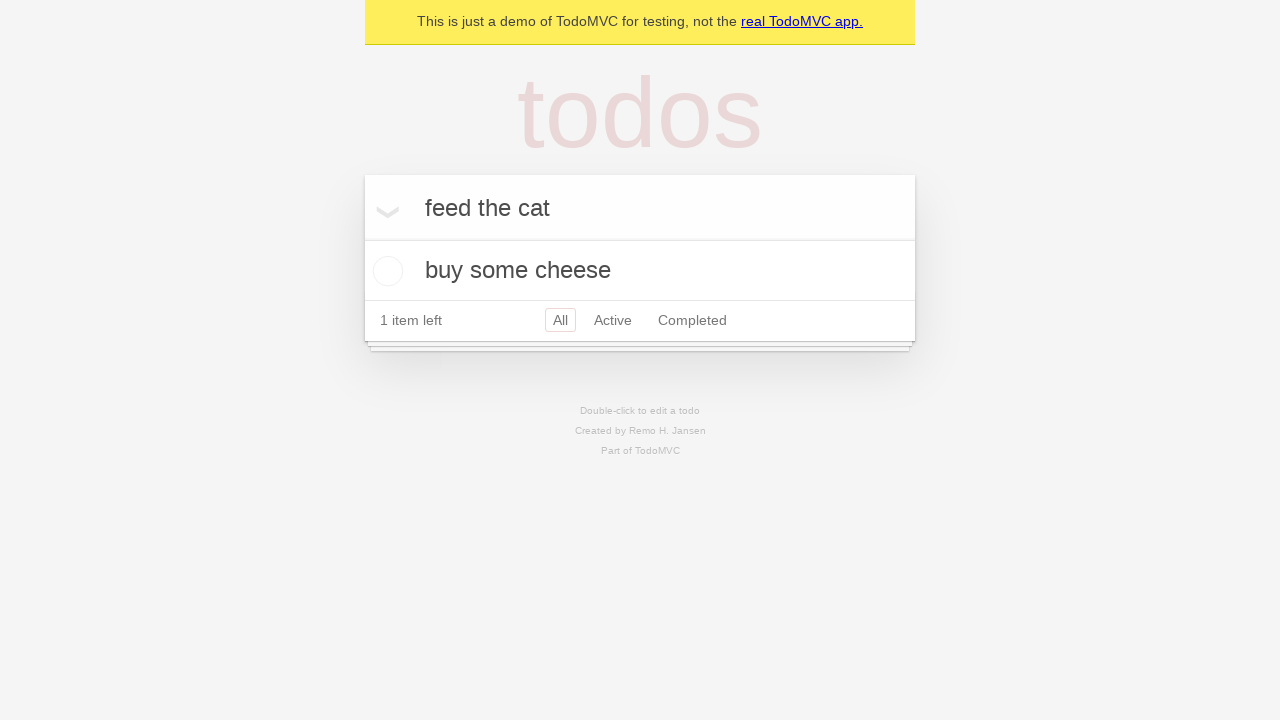

Pressed Enter to add second todo item on .new-todo
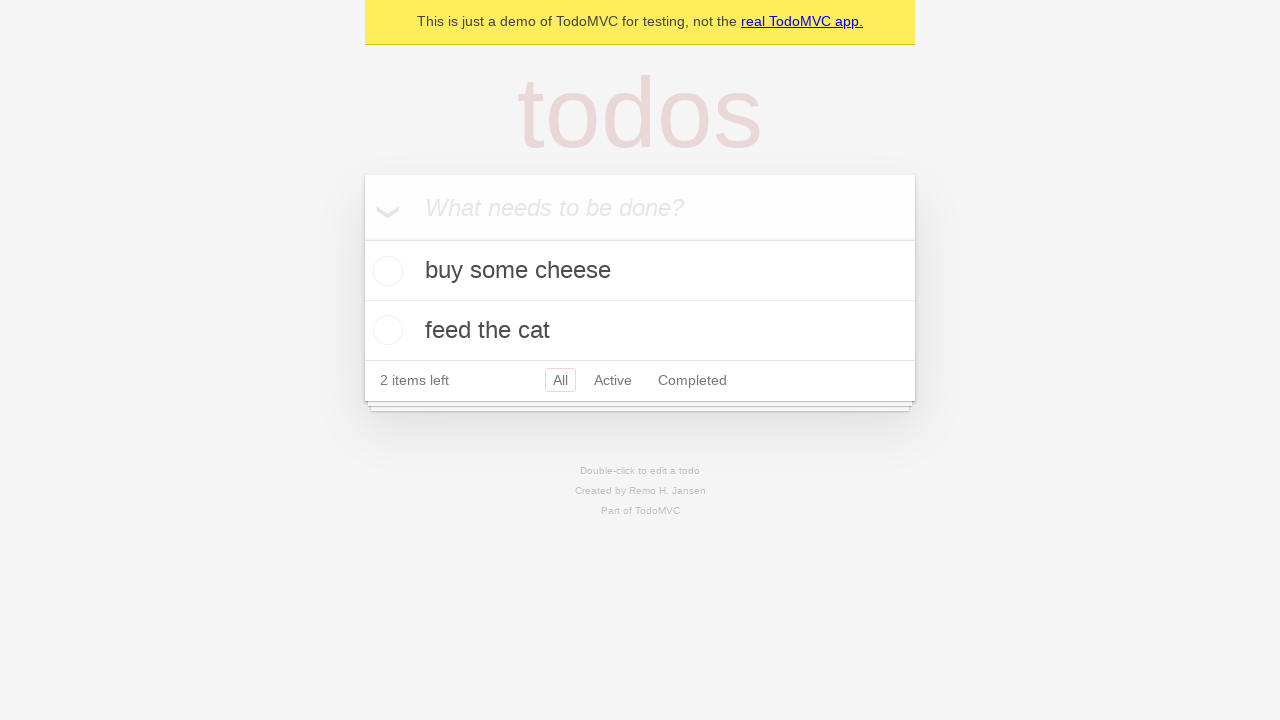

Checked toggle checkbox for first todo item to mark as complete at (385, 271) on .todo-list li >> nth=0 >> .toggle
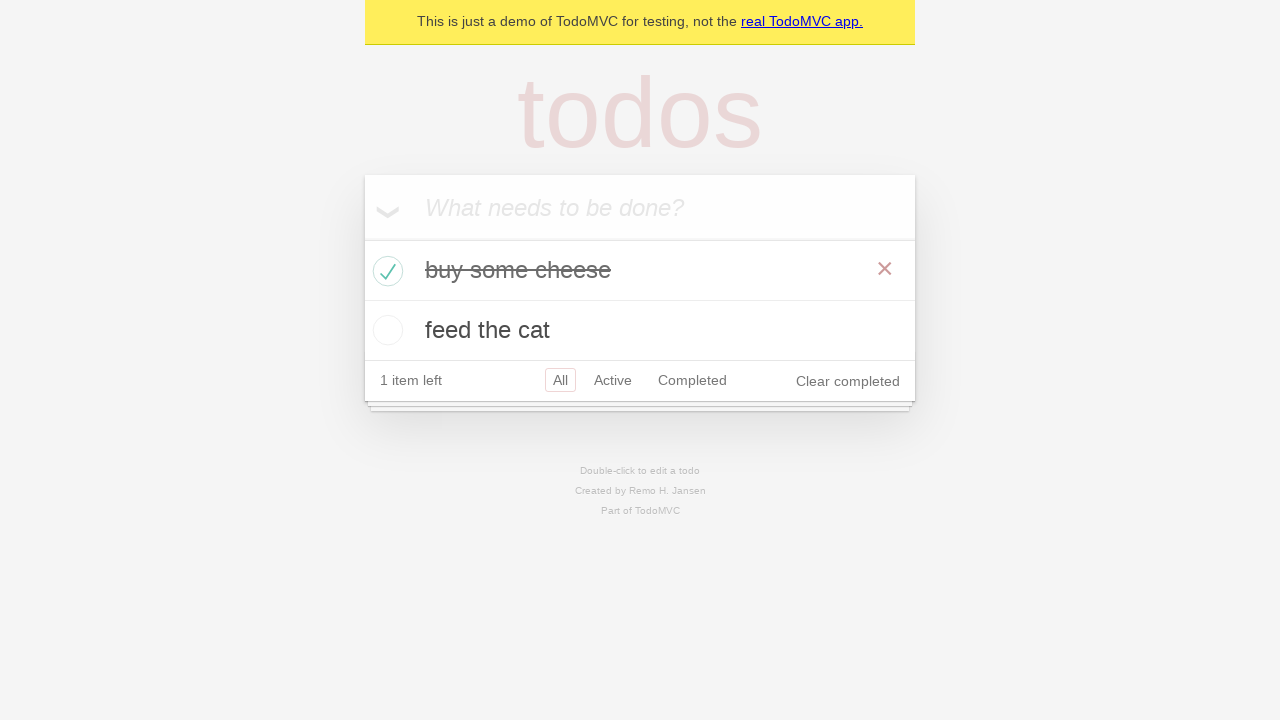

Unchecked toggle checkbox for first todo item to mark as incomplete at (385, 271) on .todo-list li >> nth=0 >> .toggle
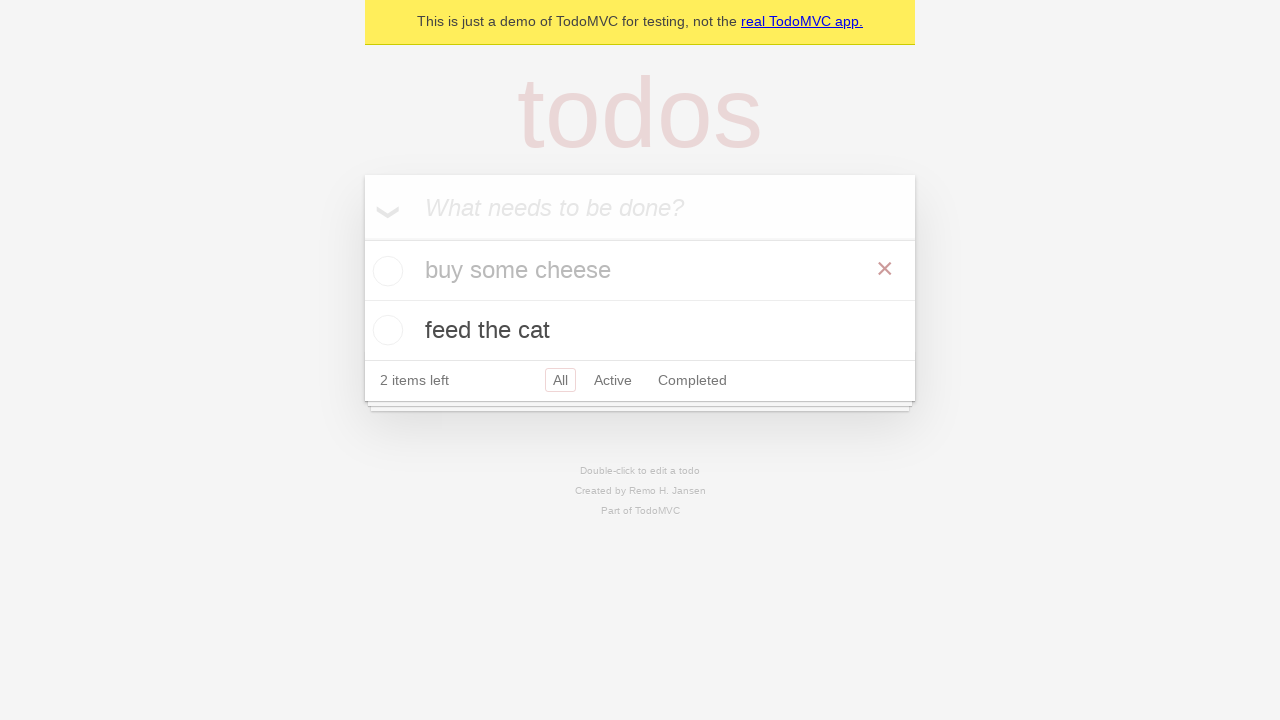

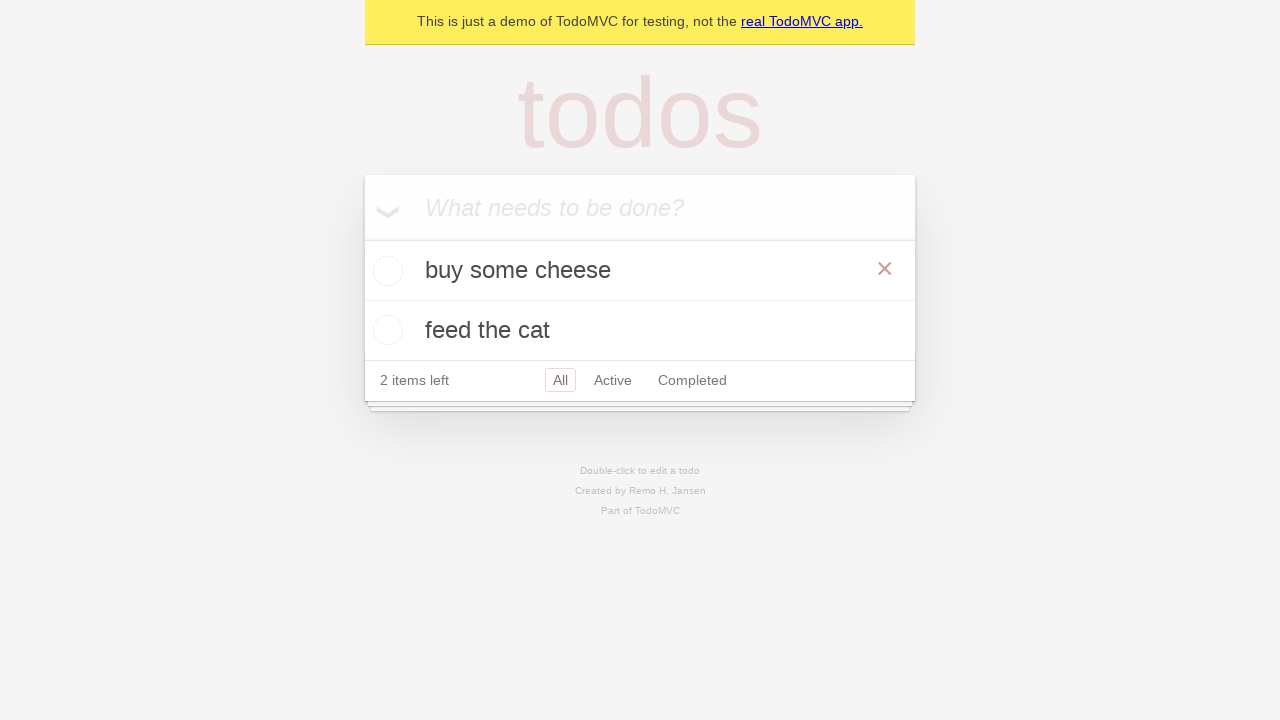